Tests handling of JavaScript alert by clicking a button to trigger an alert and accepting it

Starting URL: https://demoqa.com/alerts

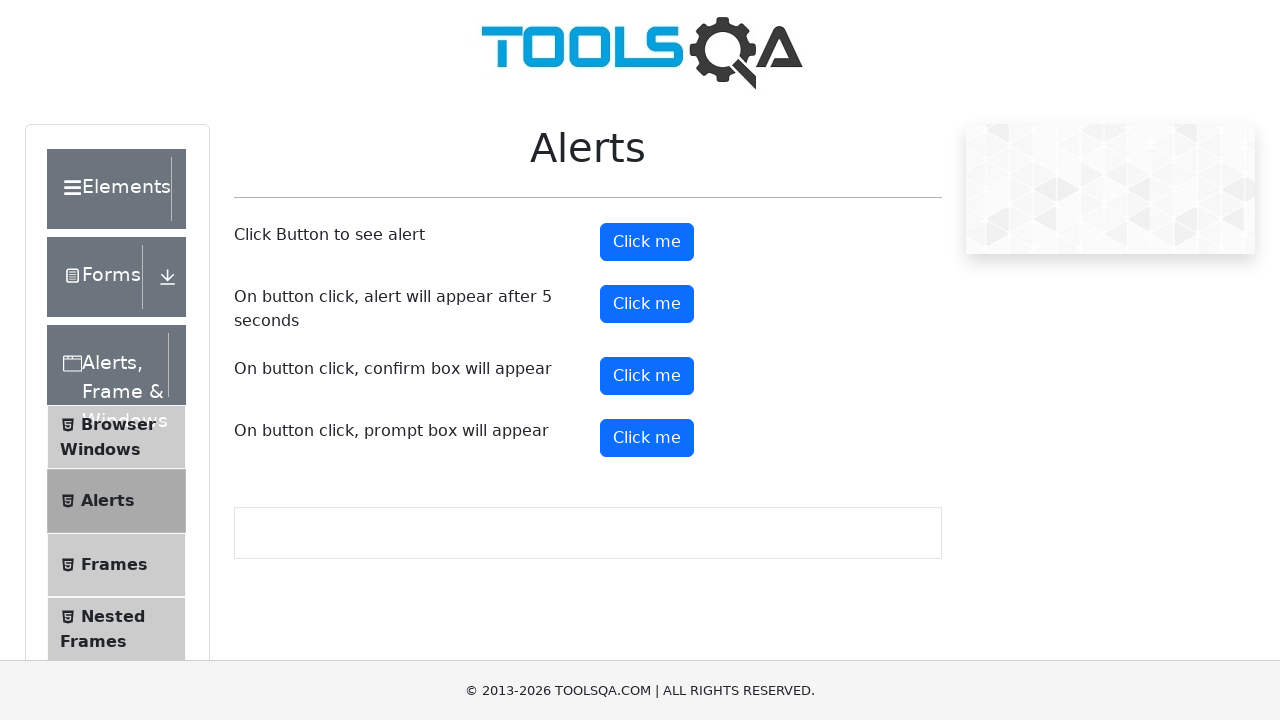

Clicked alert button to trigger JavaScript alert at (647, 242) on button#alertButton
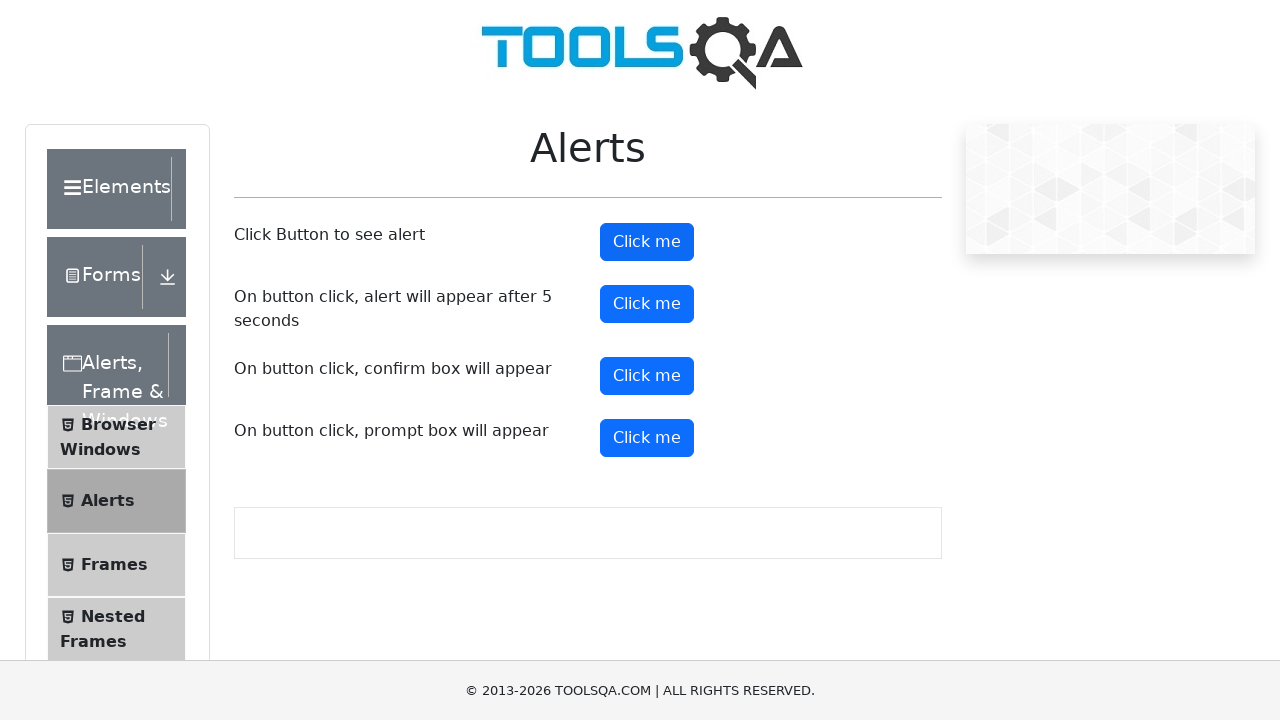

Set up dialog handler to accept alert
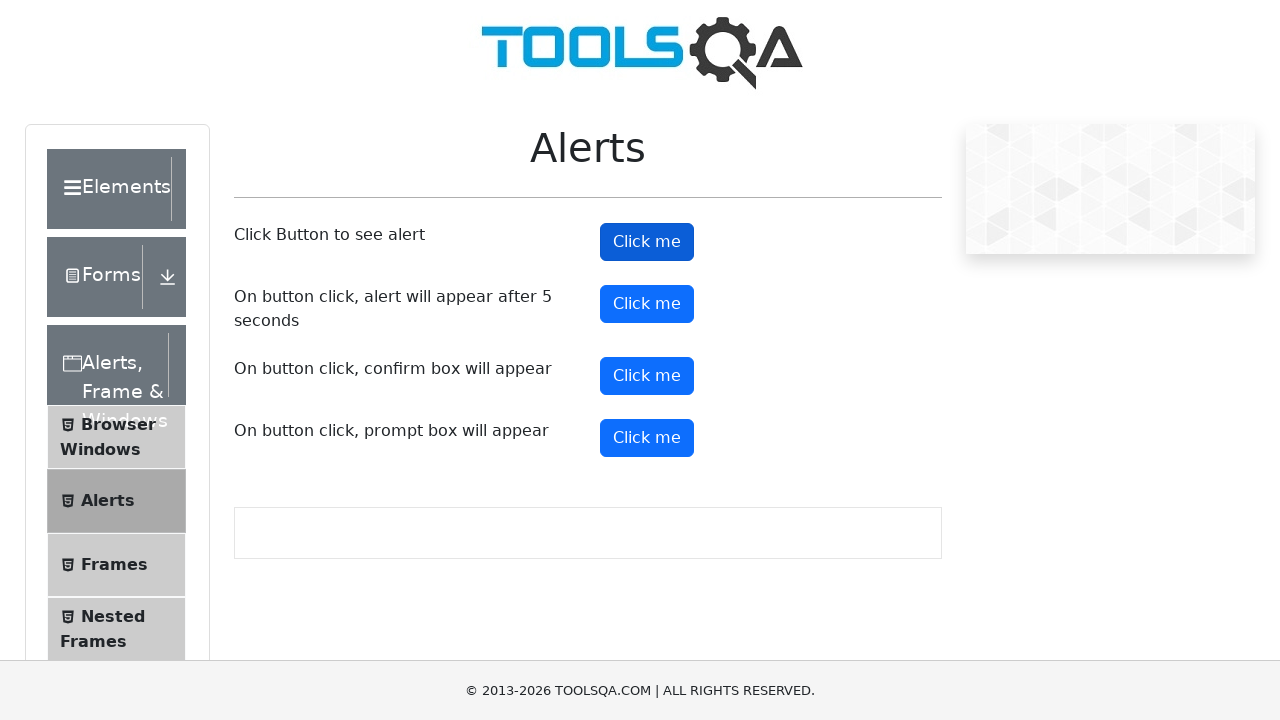

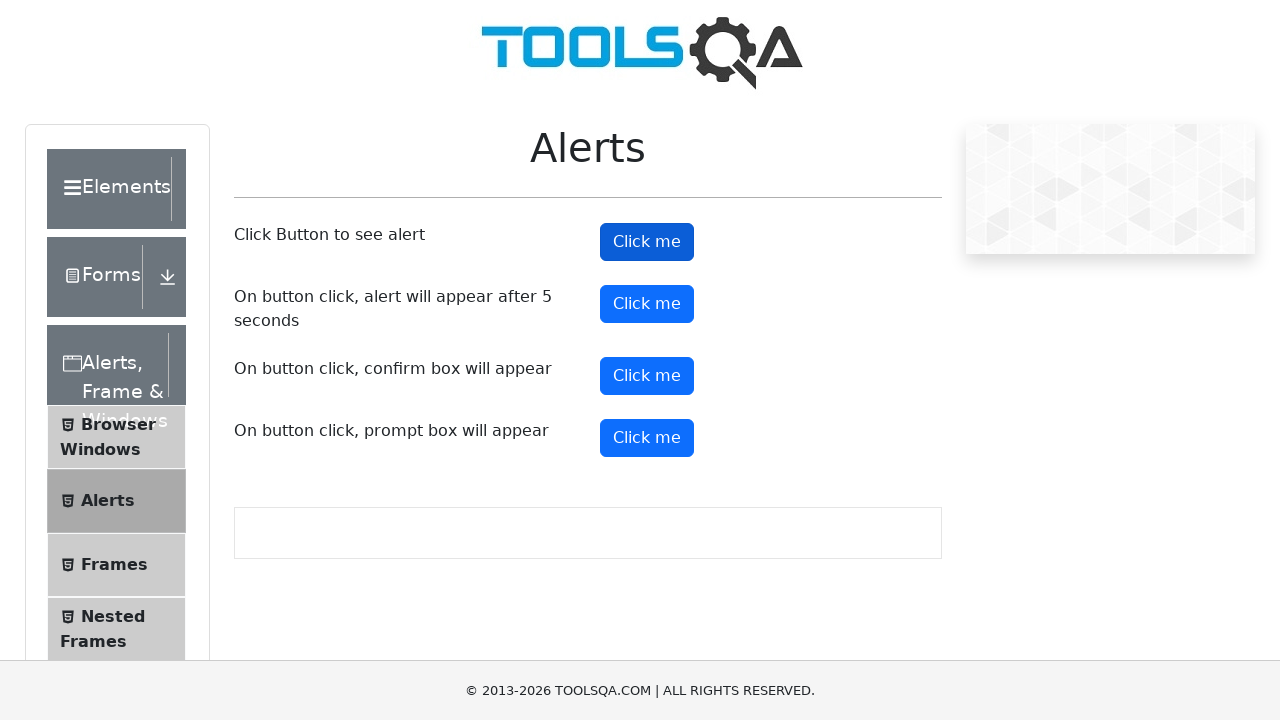